Tests hover tooltip functionality by moving mouse over an input field and verifying the tooltip text appears

Starting URL: https://automationfc.github.io/jquery-tooltip/

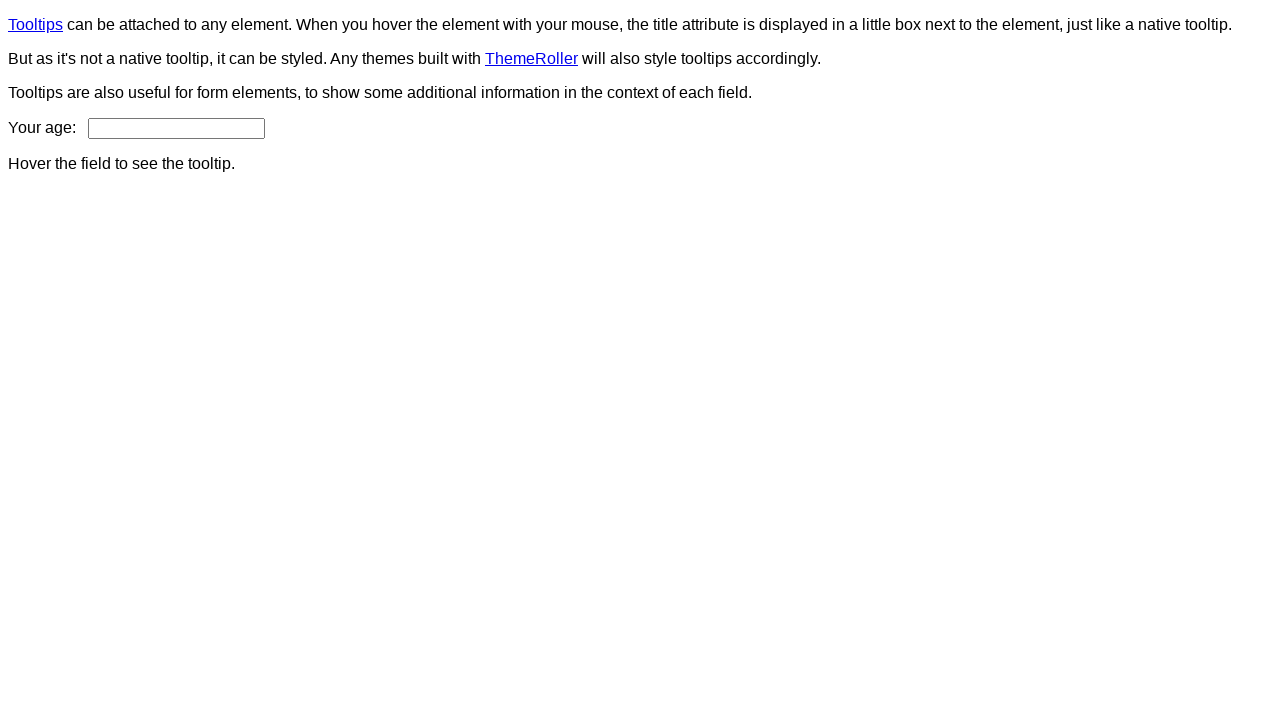

Hovered over age input field to trigger tooltip at (176, 128) on #age
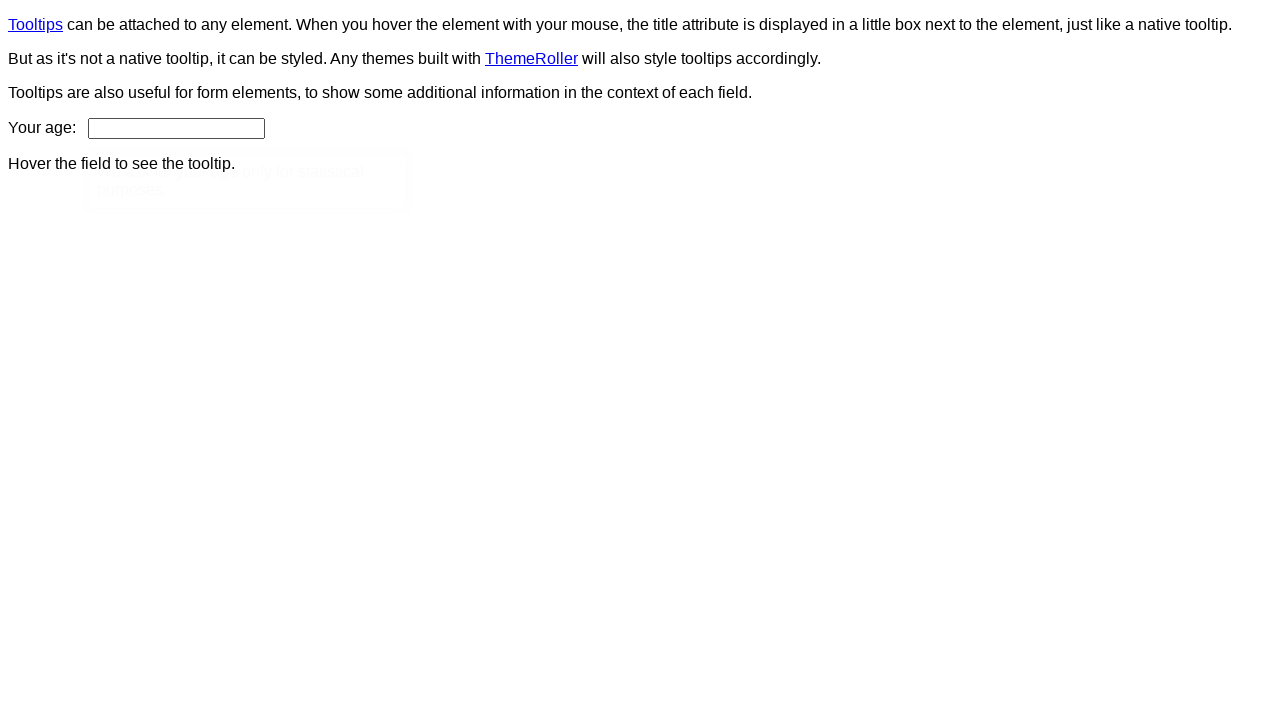

Tooltip appeared and became visible
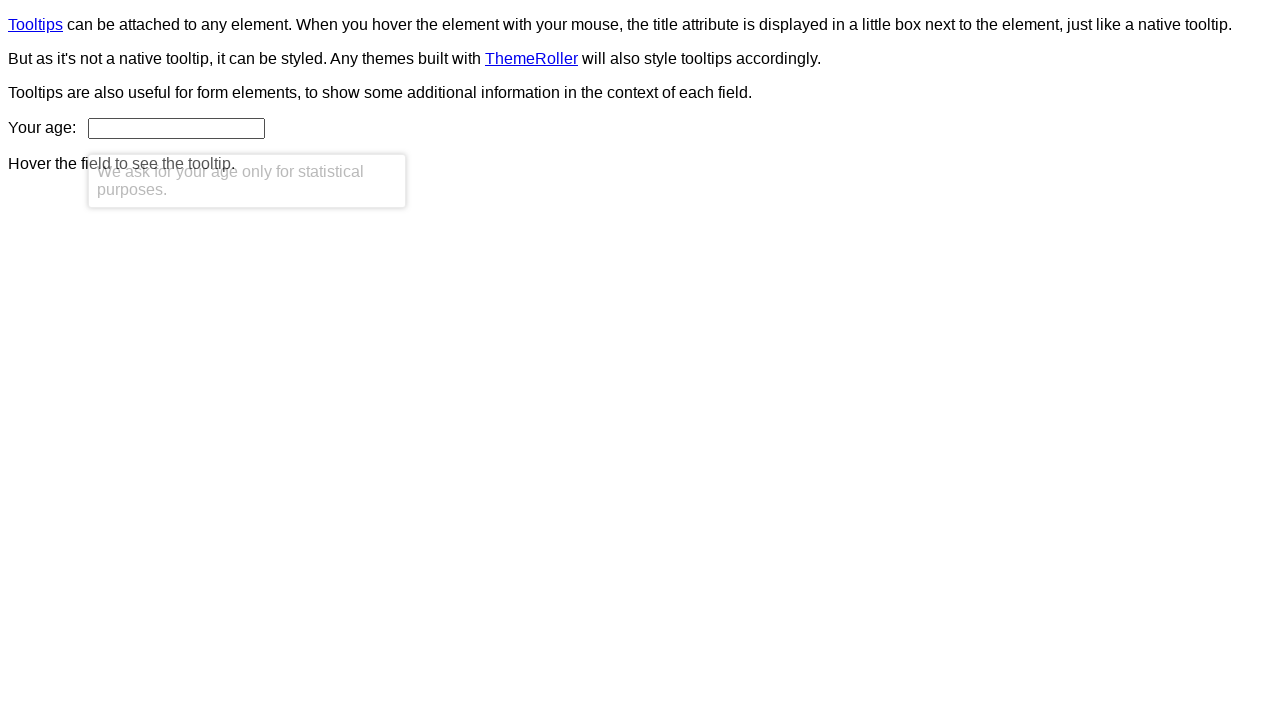

Verified tooltip text content matches expected message: 'We ask for your age only for statistical purposes.'
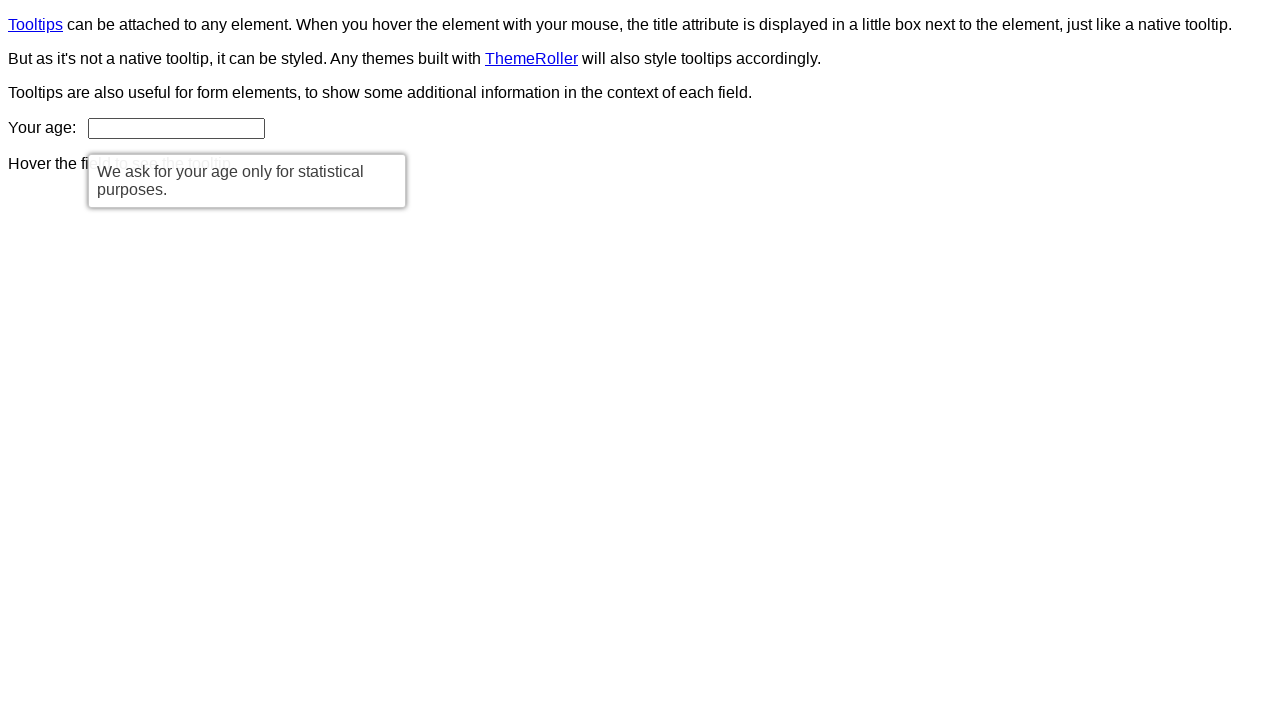

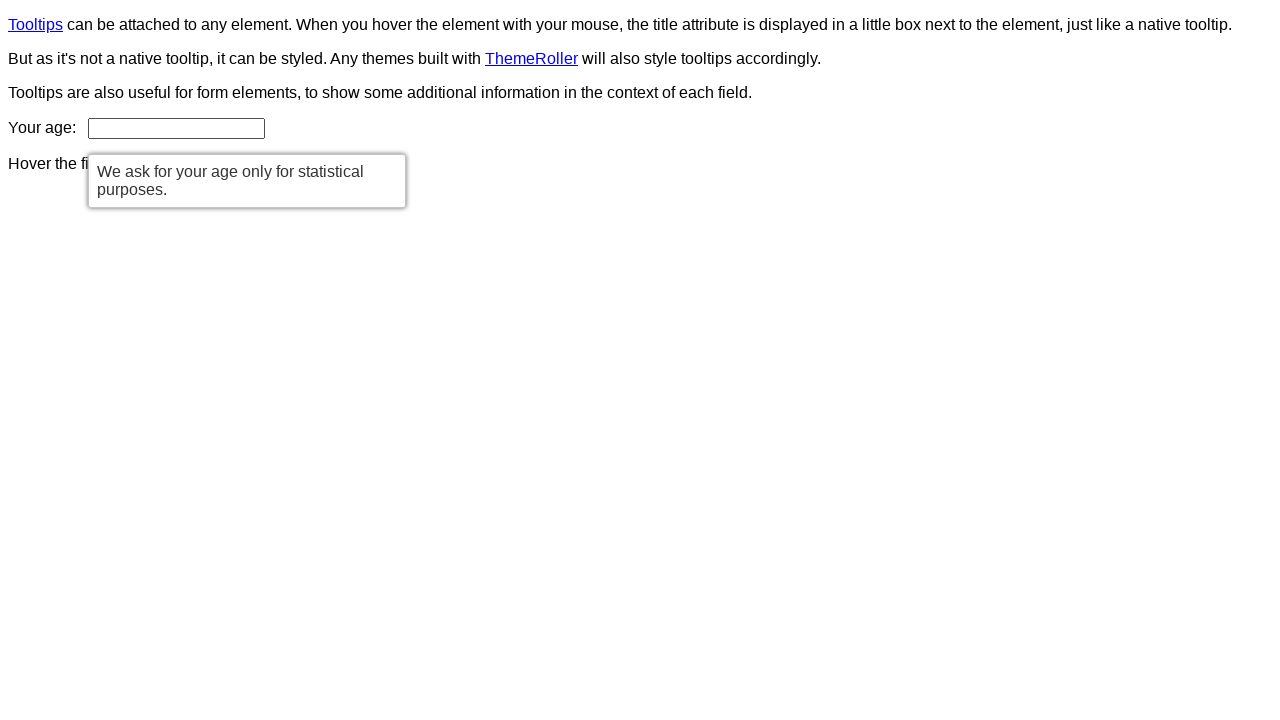